Tests e-commerce functionality by selecting multiple items (Beetroot, Cauliflower, Carrot, Beans) from a product list and adding them to cart

Starting URL: https://rahulshettyacademy.com/seleniumPractise/#/

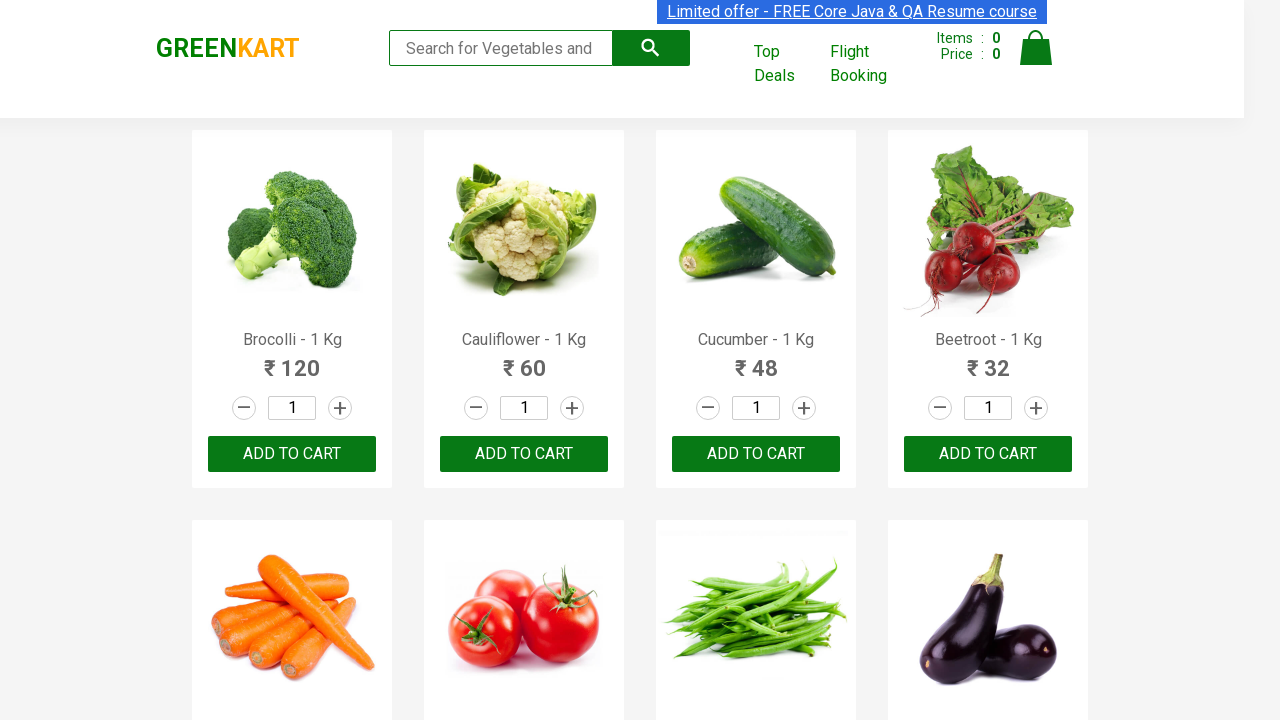

Retrieved all product elements from the page
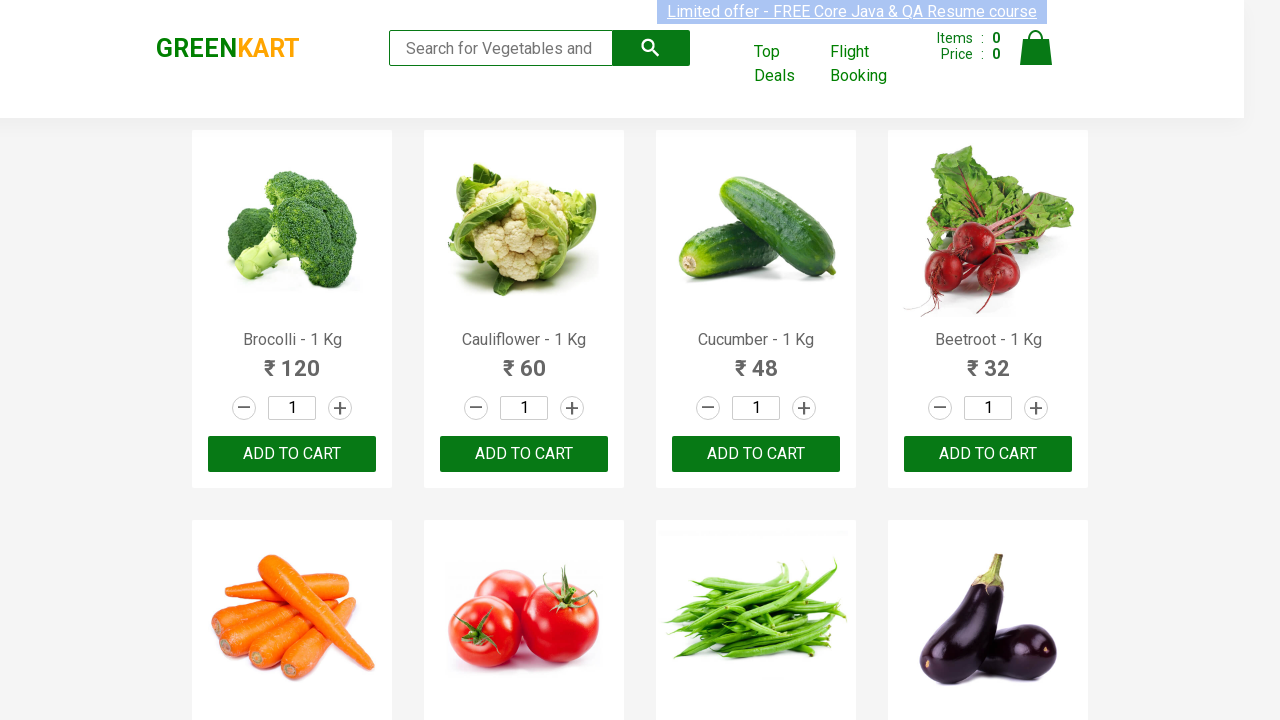

Retrieved text content from product at index 0
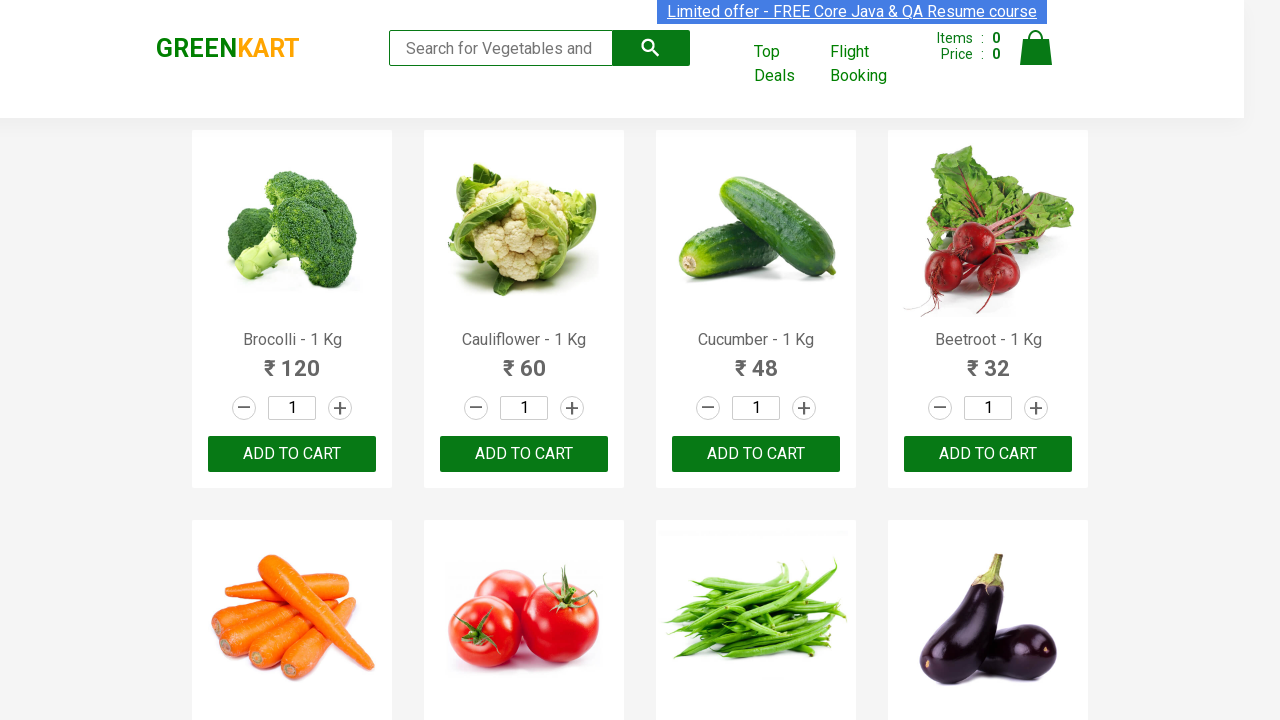

Retrieved text content from product at index 1
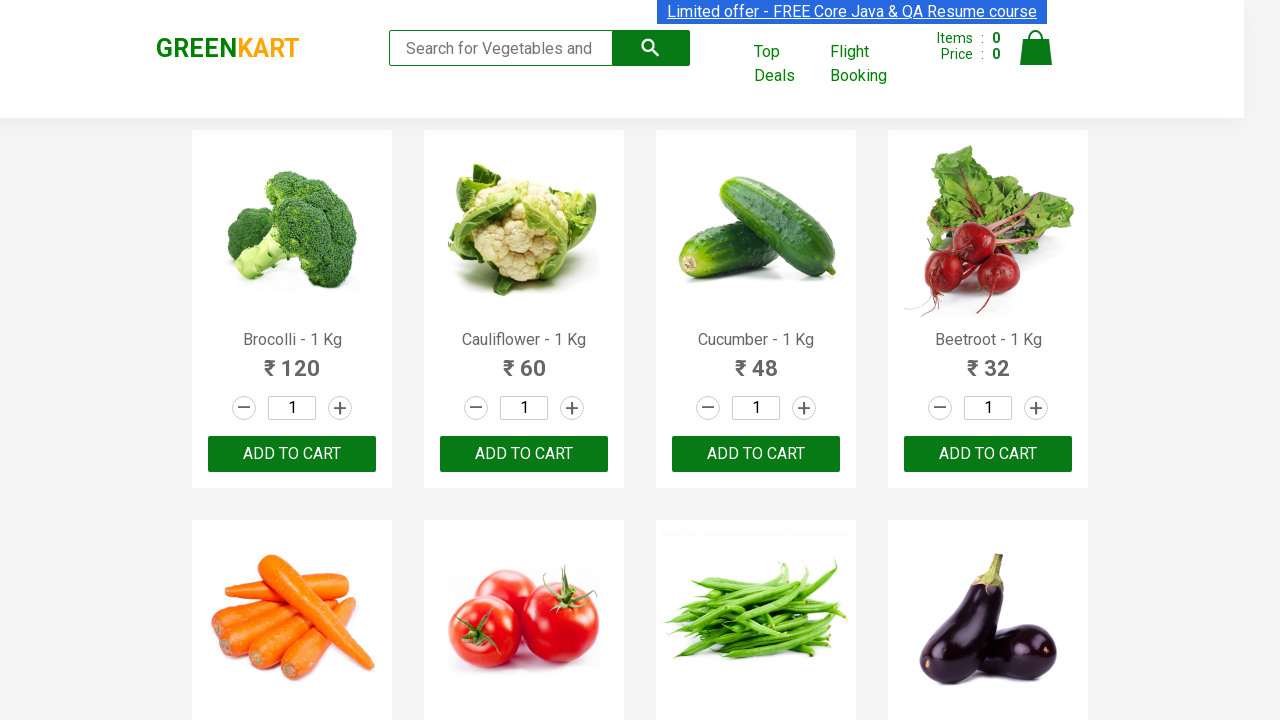

Added 'Cauliflower' to cart at (524, 454) on div.product-action > button >> nth=1
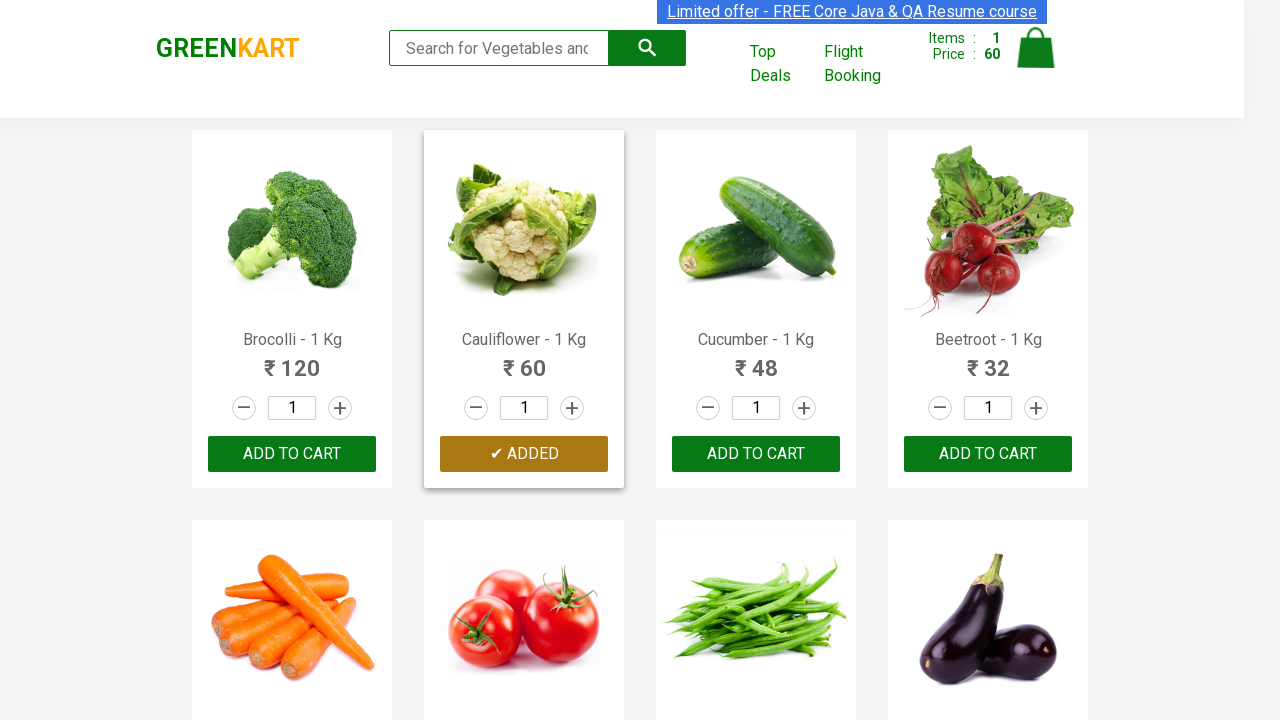

Retrieved text content from product at index 2
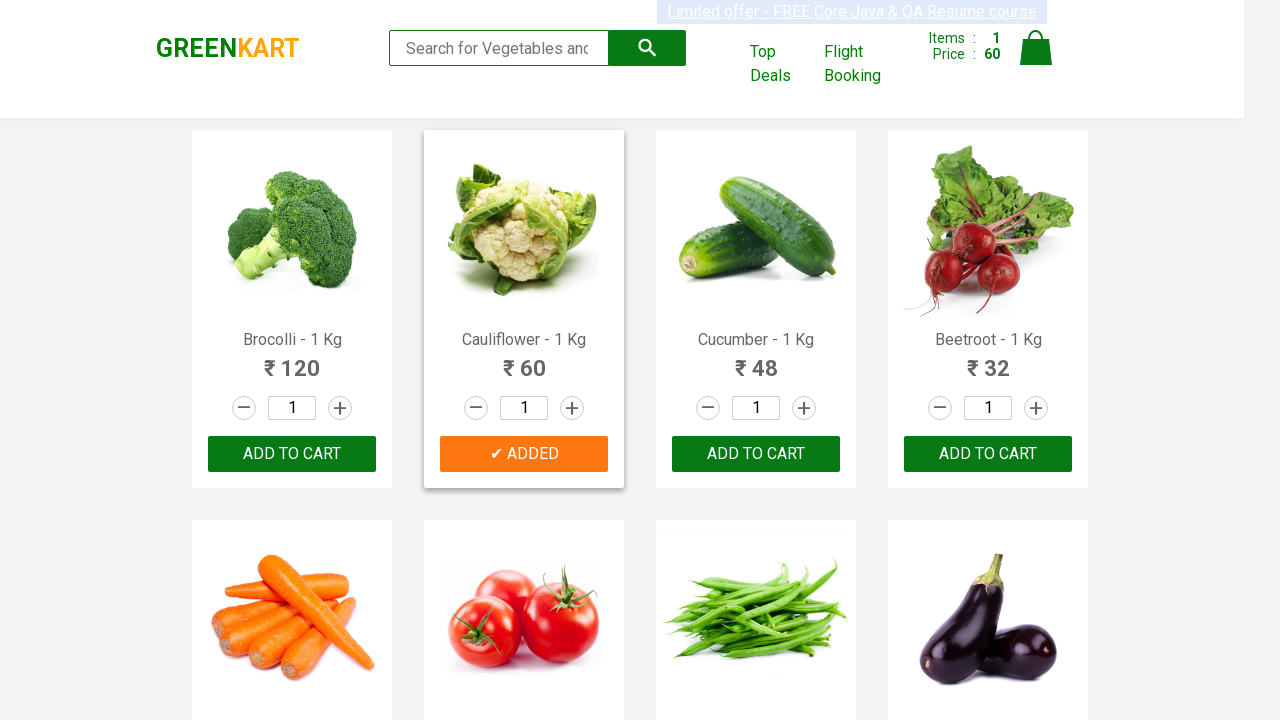

Retrieved text content from product at index 3
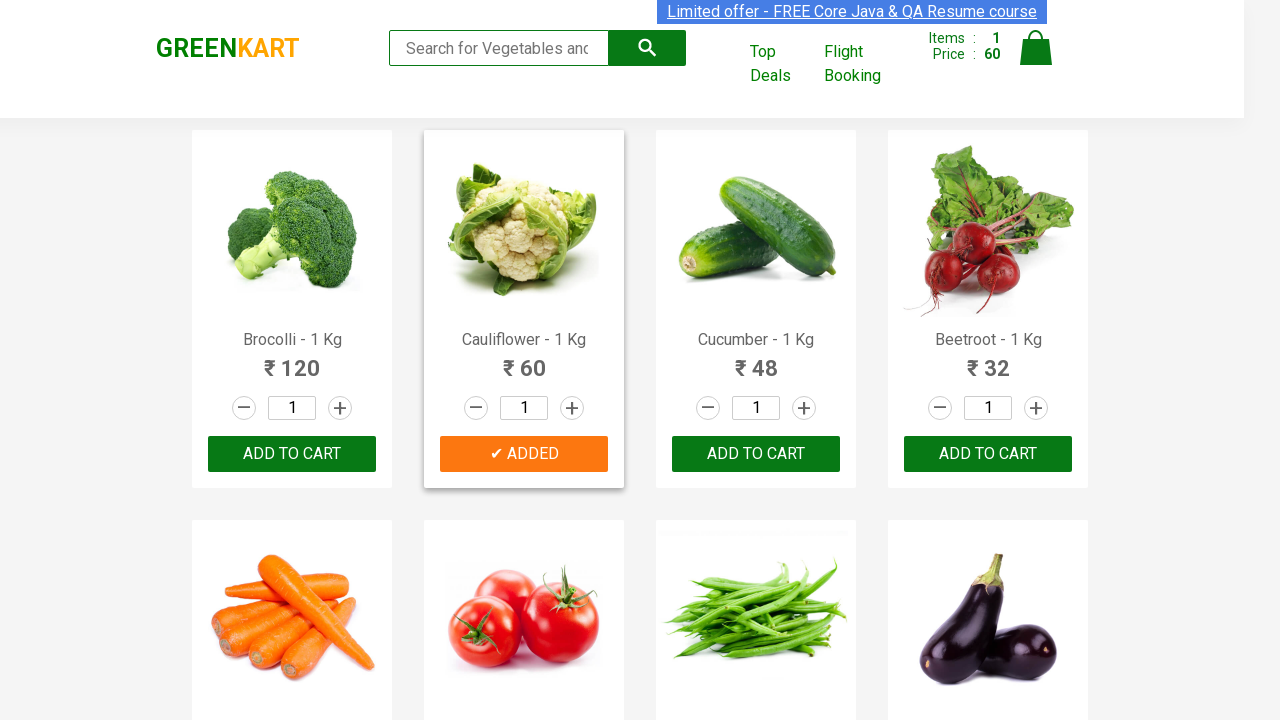

Added 'Beetroot' to cart at (988, 454) on div.product-action > button >> nth=3
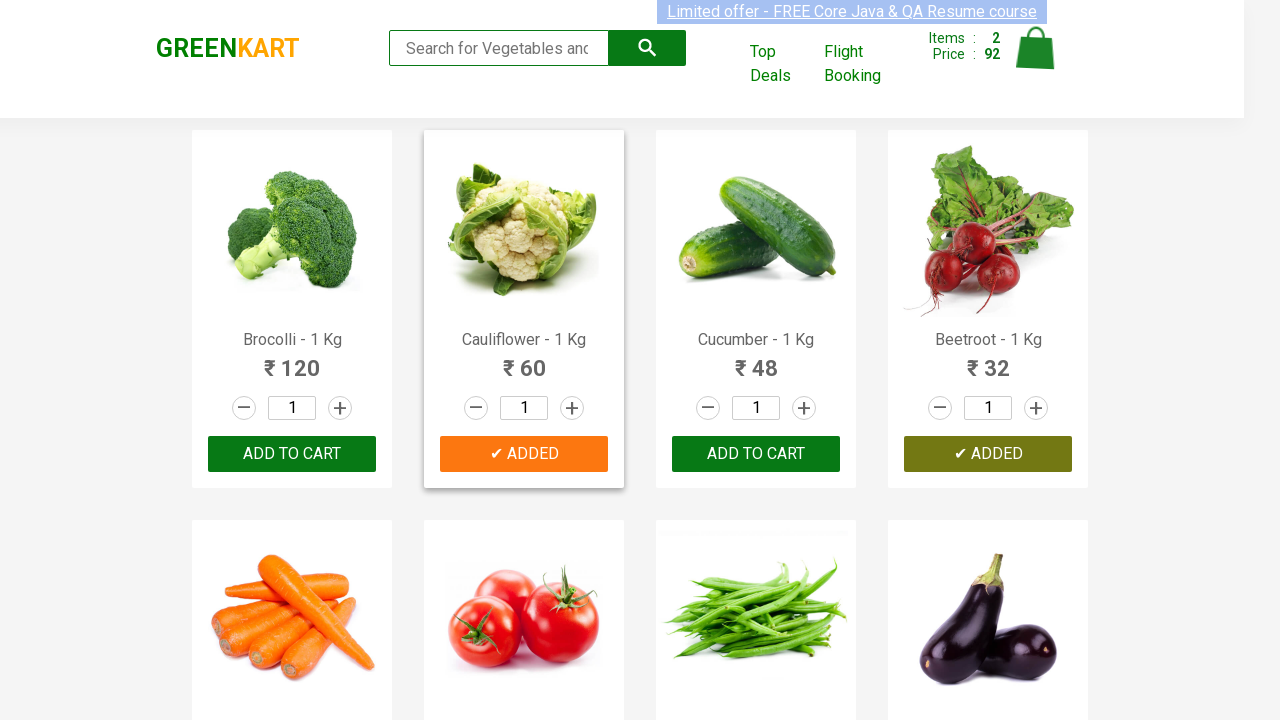

Retrieved text content from product at index 4
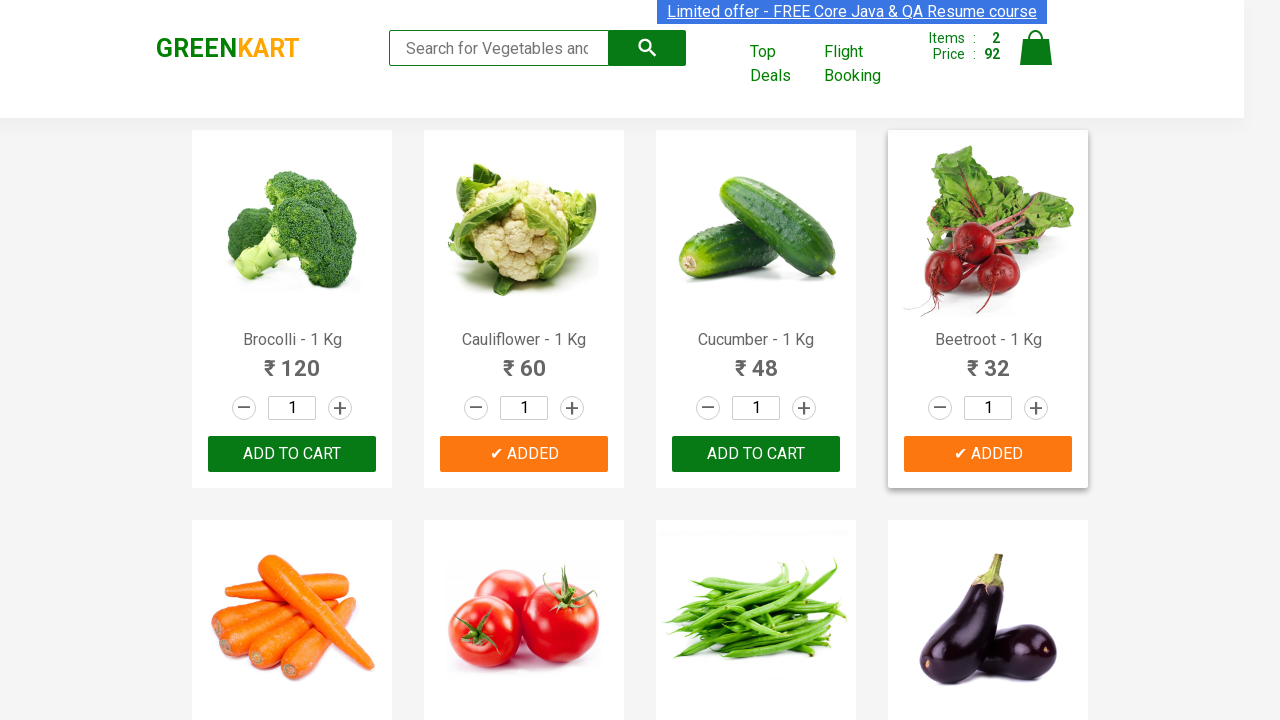

Added 'Carrot' to cart at (292, 360) on div.product-action > button >> nth=4
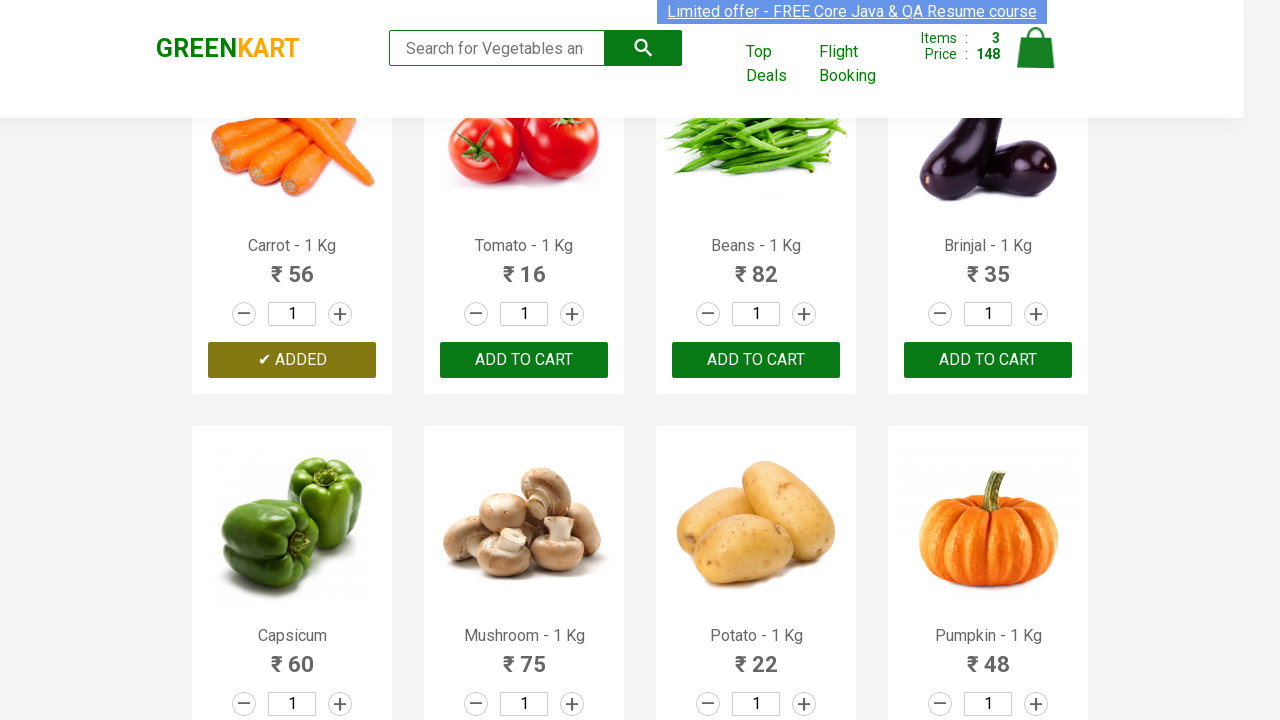

Retrieved text content from product at index 5
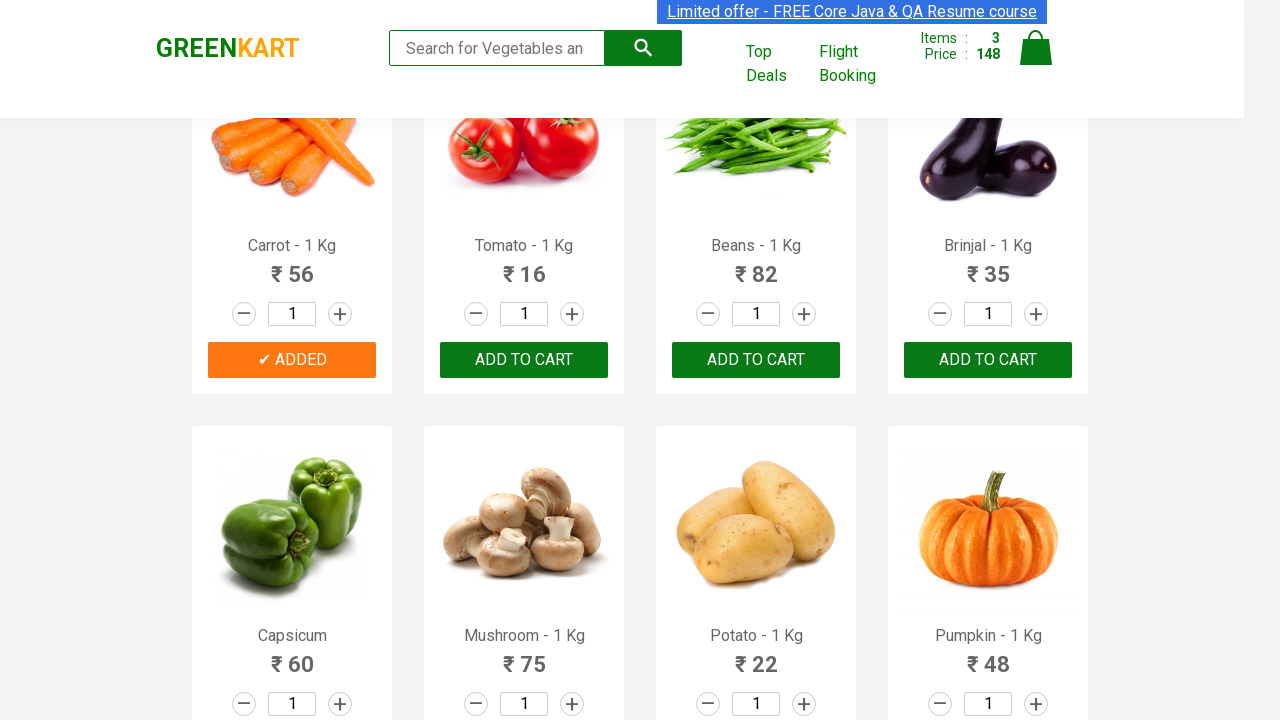

Retrieved text content from product at index 6
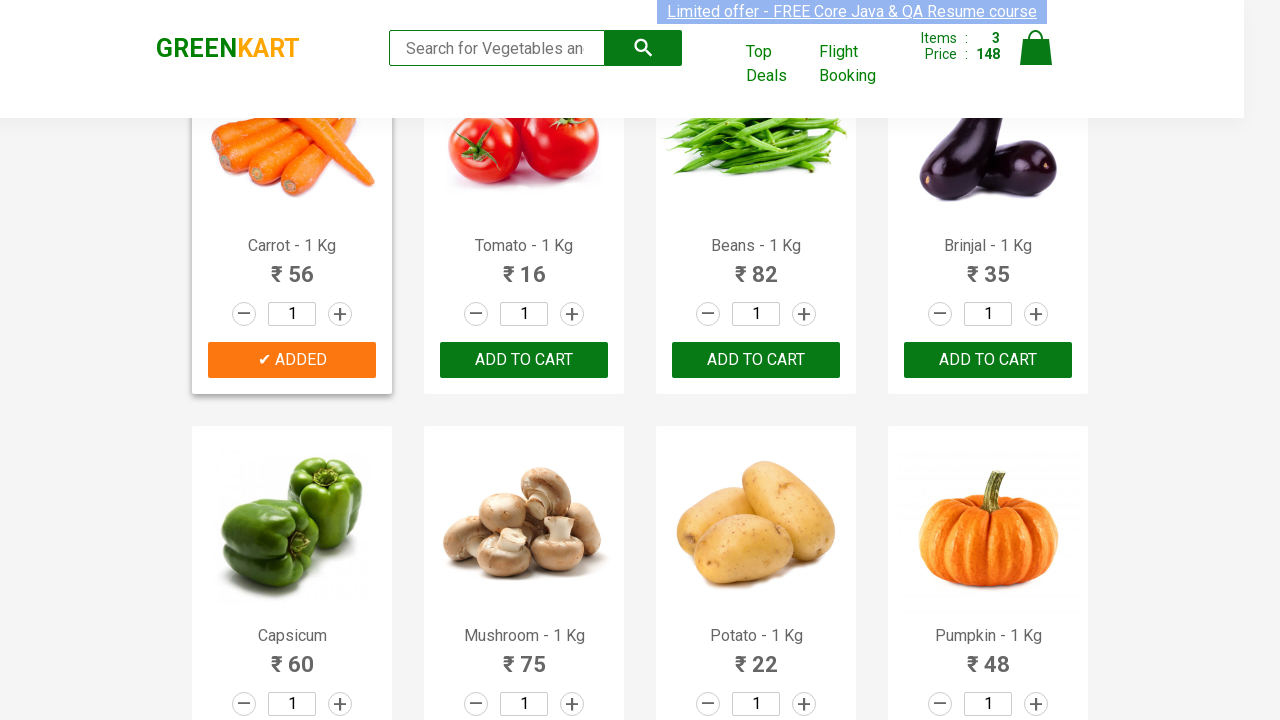

Added 'Beans' to cart at (756, 360) on div.product-action > button >> nth=6
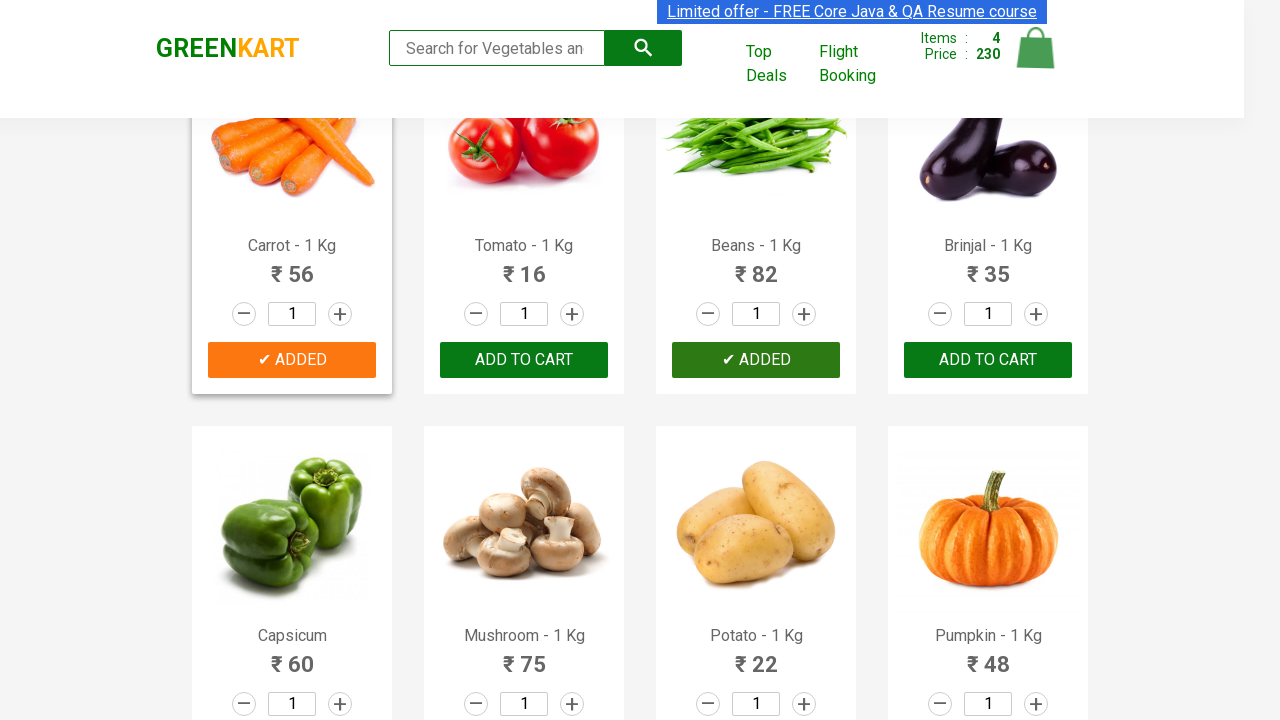

All 4 items successfully added to cart
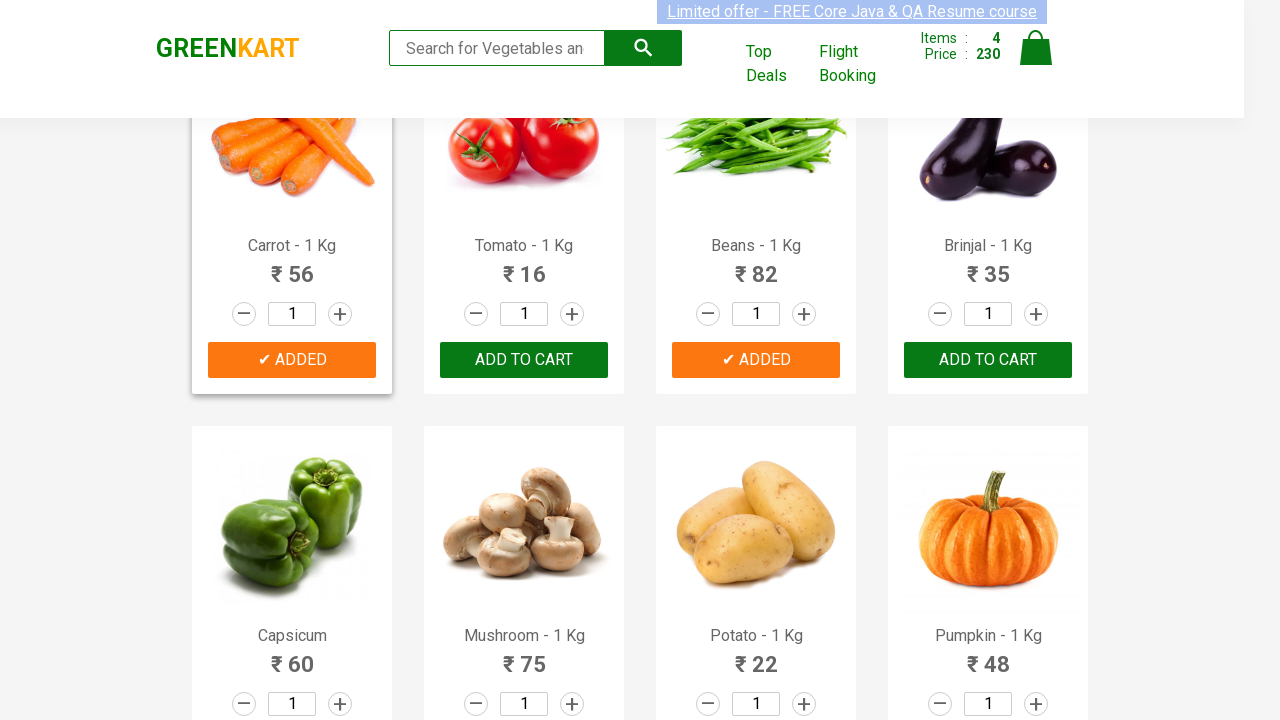

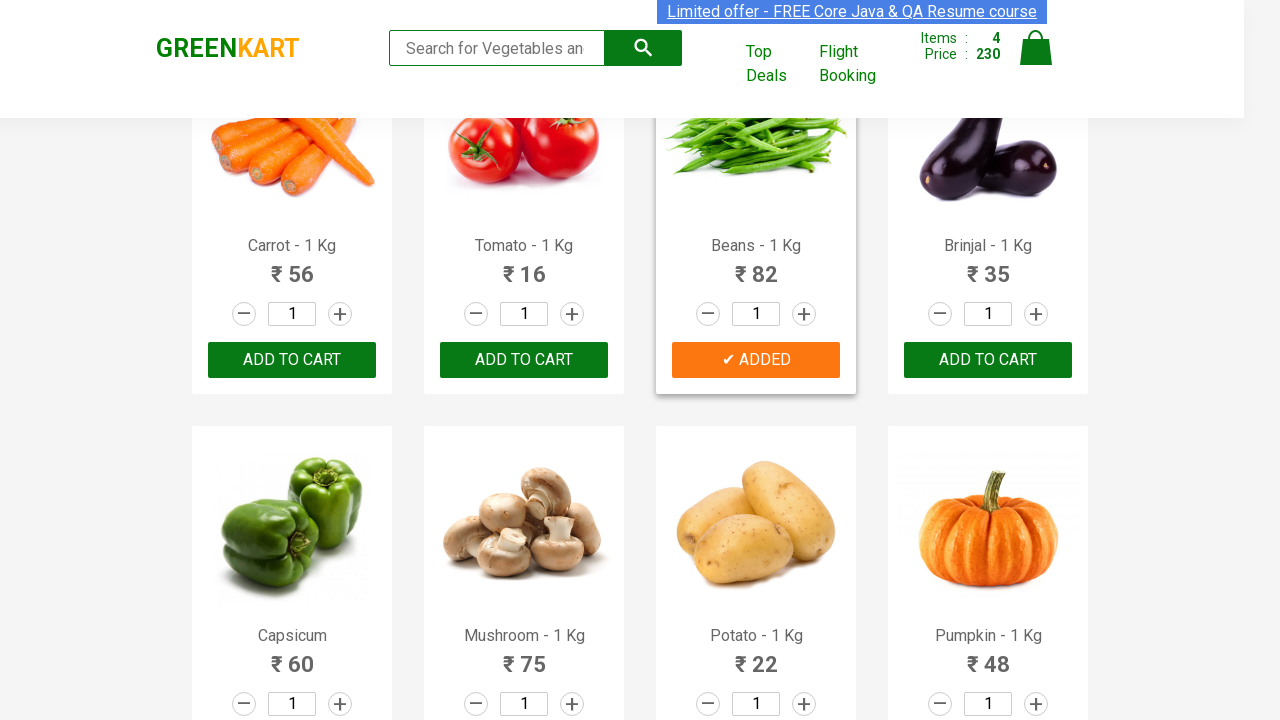